Tests the random redesign generator app by navigating to the page, clicking the "Pick My Combo" button multiple times, and verifying that the text changes between clicks.

Starting URL: https://blackgirlbytes.github.io/random-redesign-picker/

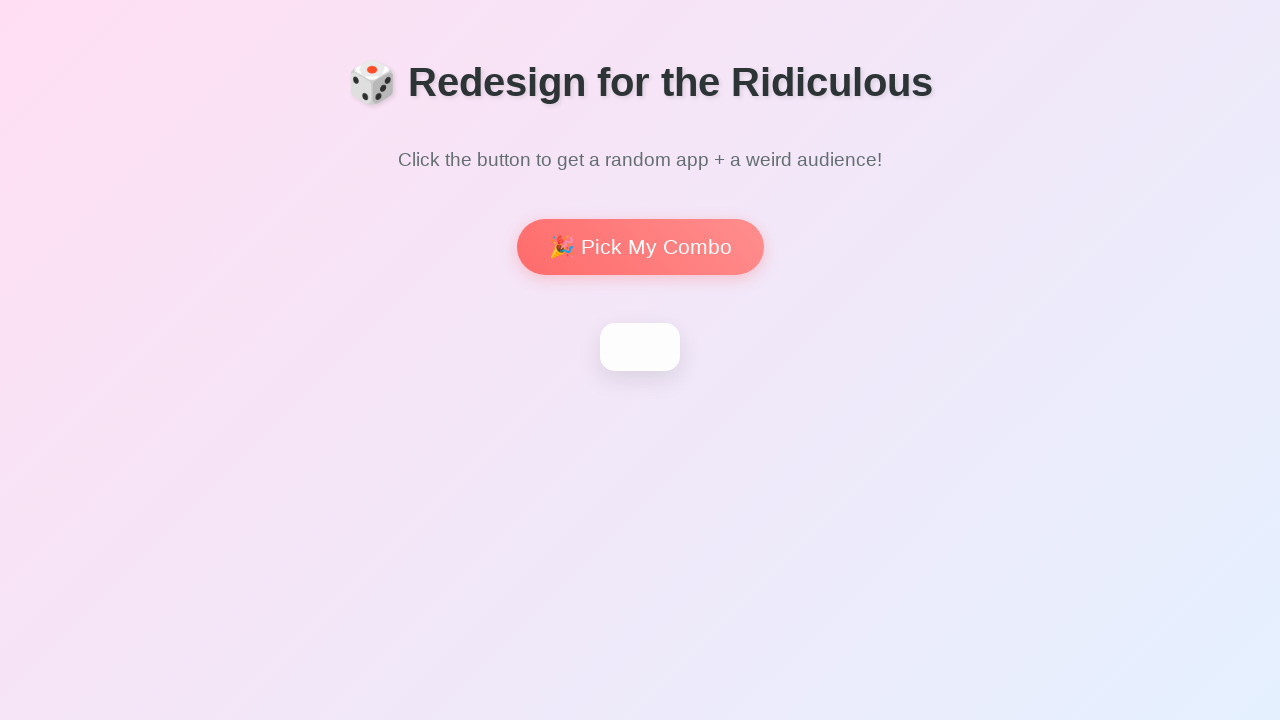

Waited for h1 heading to be visible on page
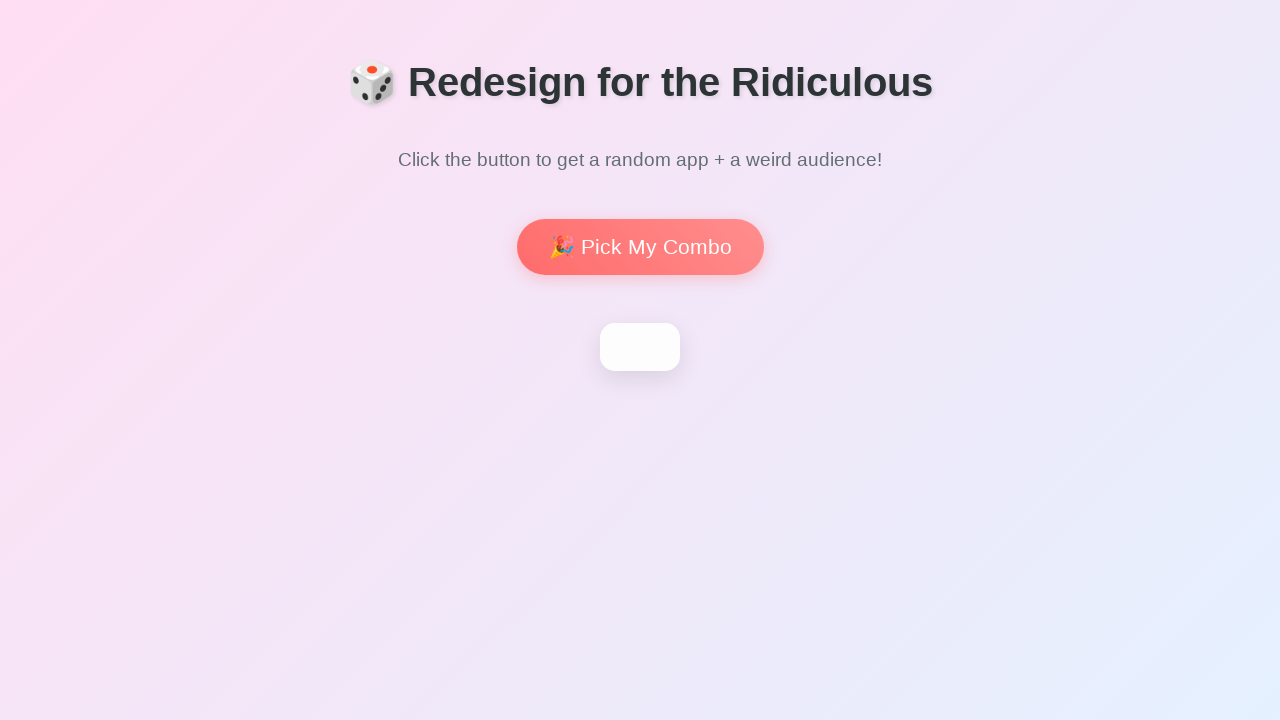

Located 'Pick My Combo' button
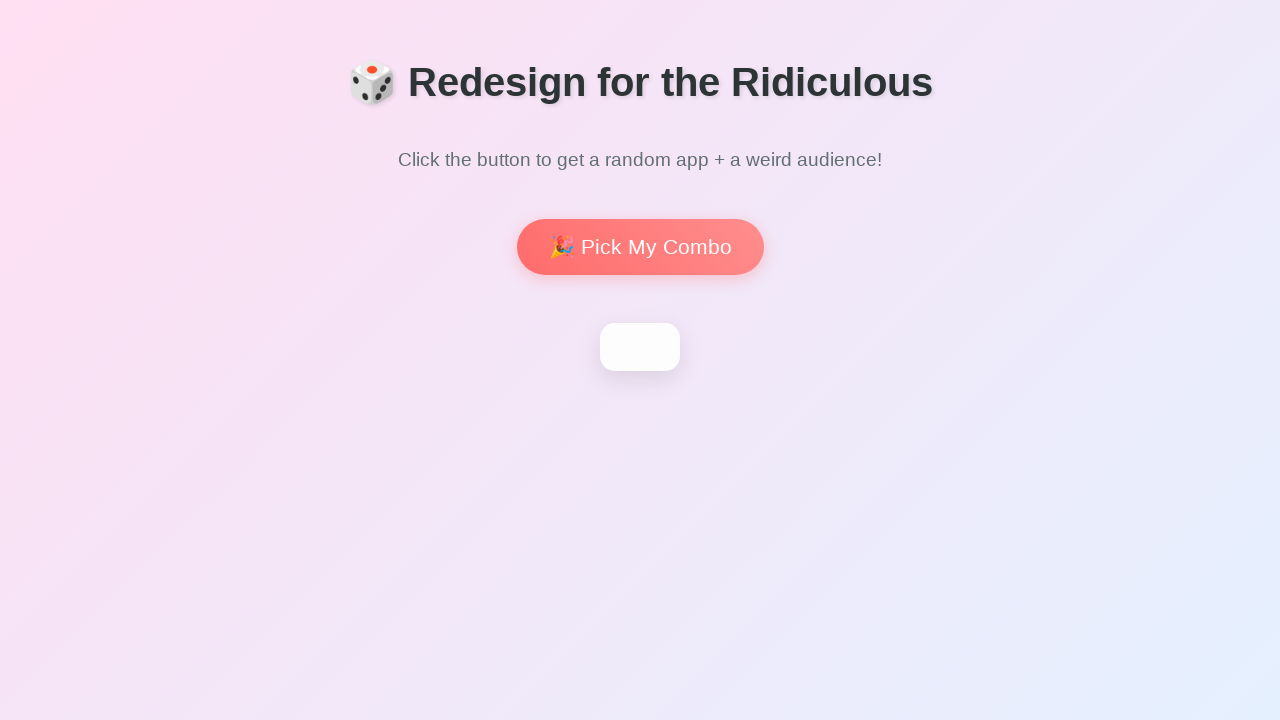

'Pick My Combo' button is now visible
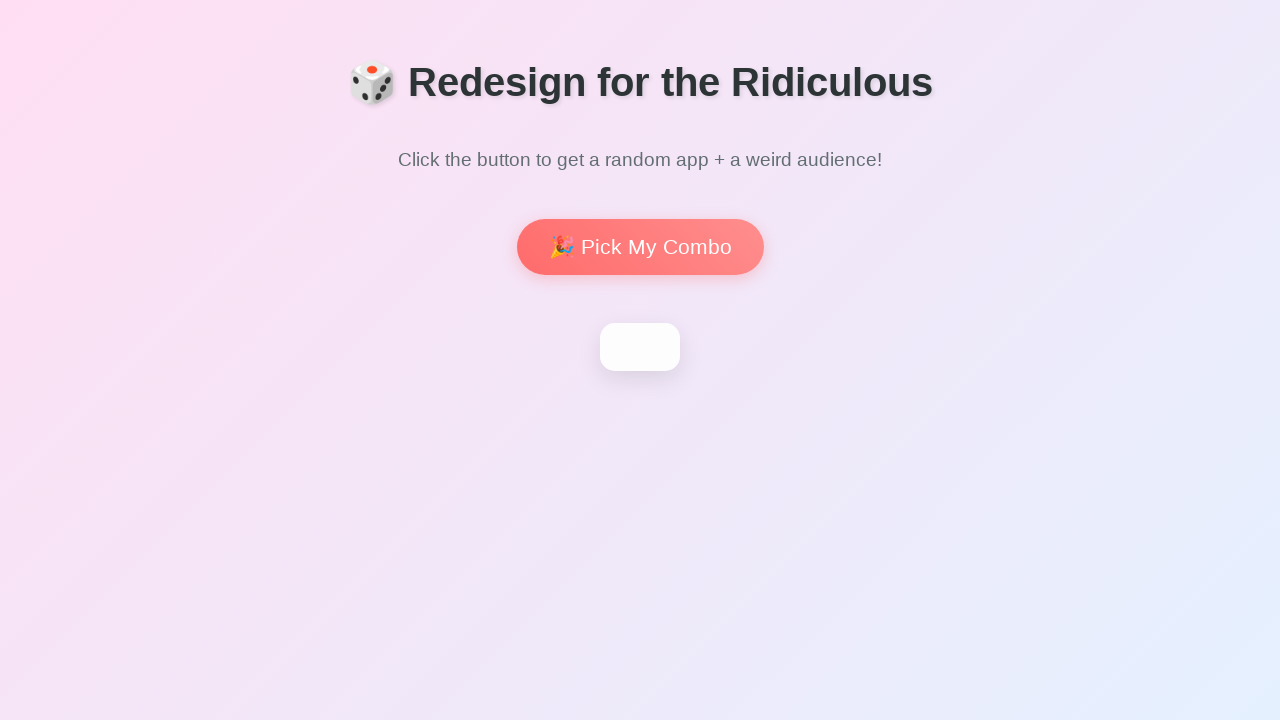

Clicked 'Pick My Combo' button to generate first combination at (640, 247) on internal:role=button[name="Pick My Combo"i]
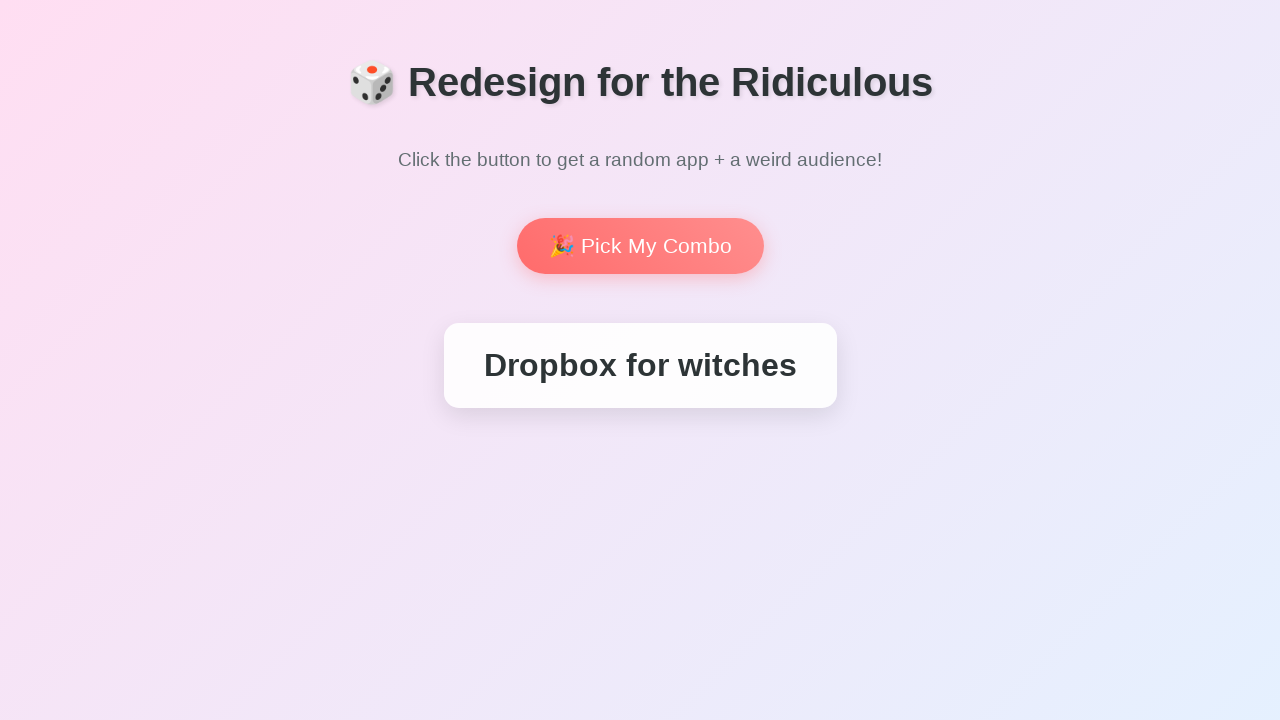

Waited 500ms for first combination to appear
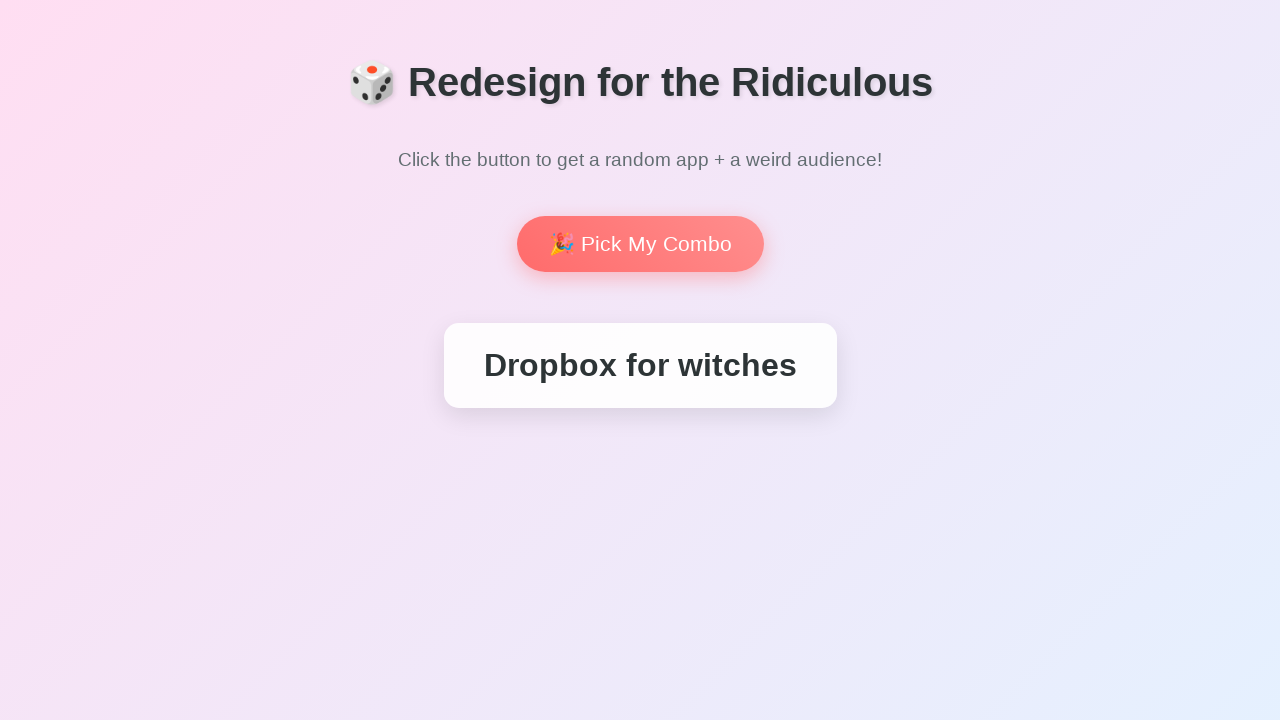

Clicked 'Pick My Combo' button to generate second combination at (640, 244) on internal:role=button[name="Pick My Combo"i]
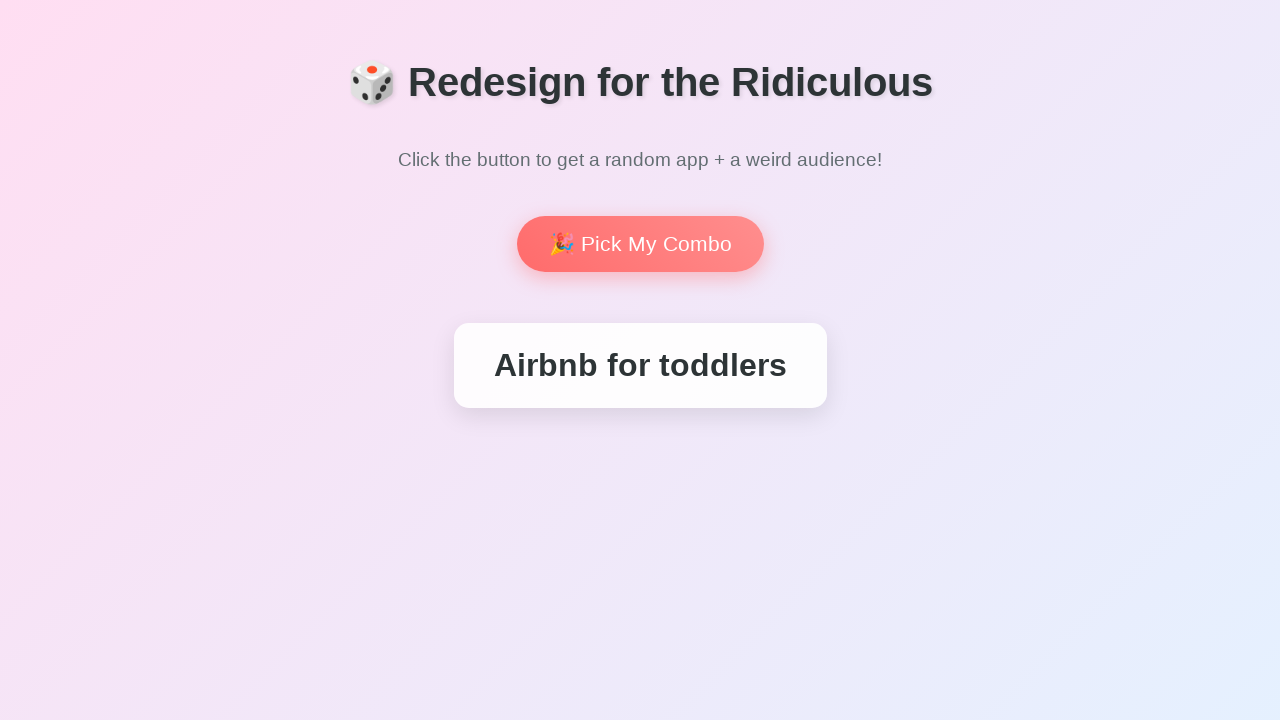

Waited 500ms for second combination to appear
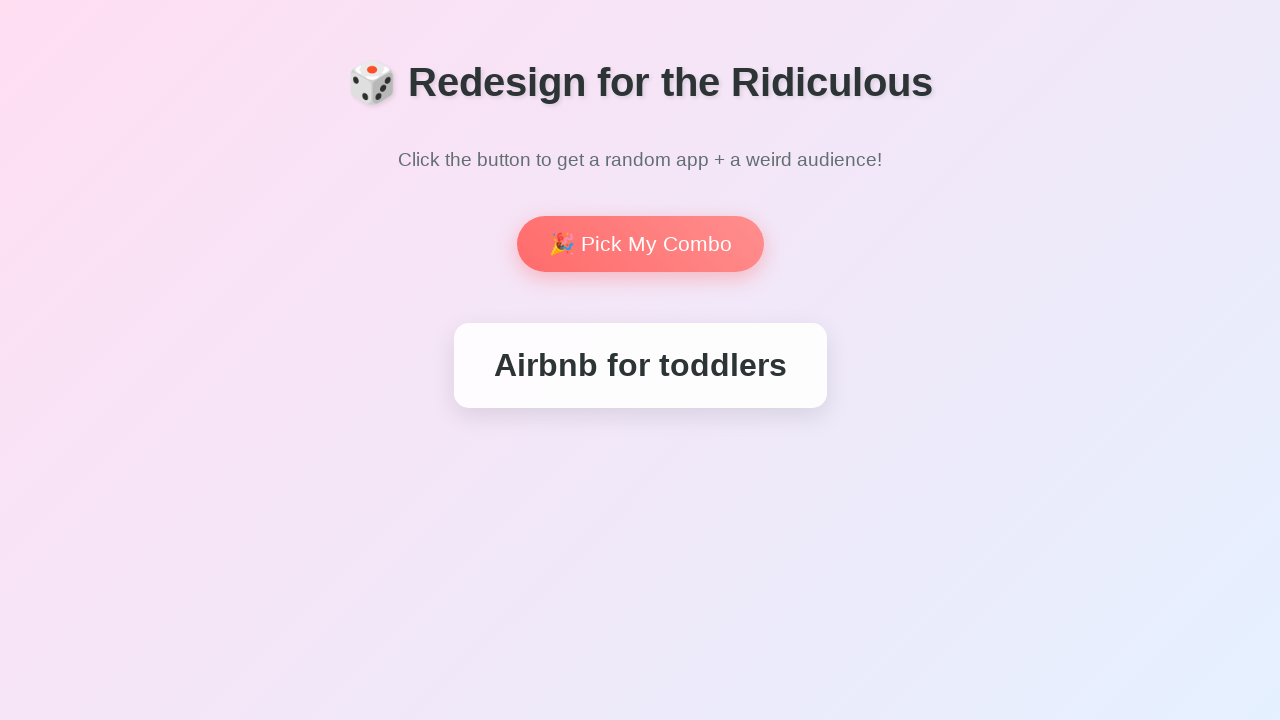

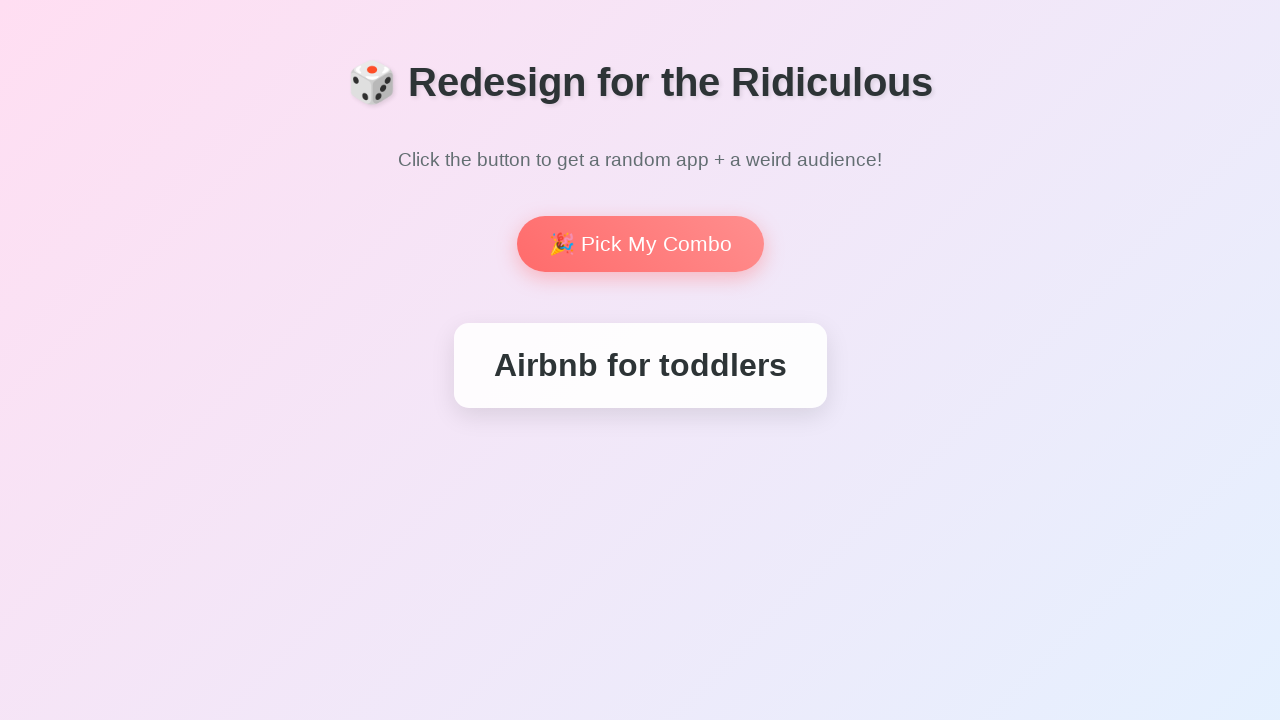